Tests that entering mismatched email addresses in the registration form shows a validation error

Starting URL: https://alada.vn/tai-khoan/dang-ky.html

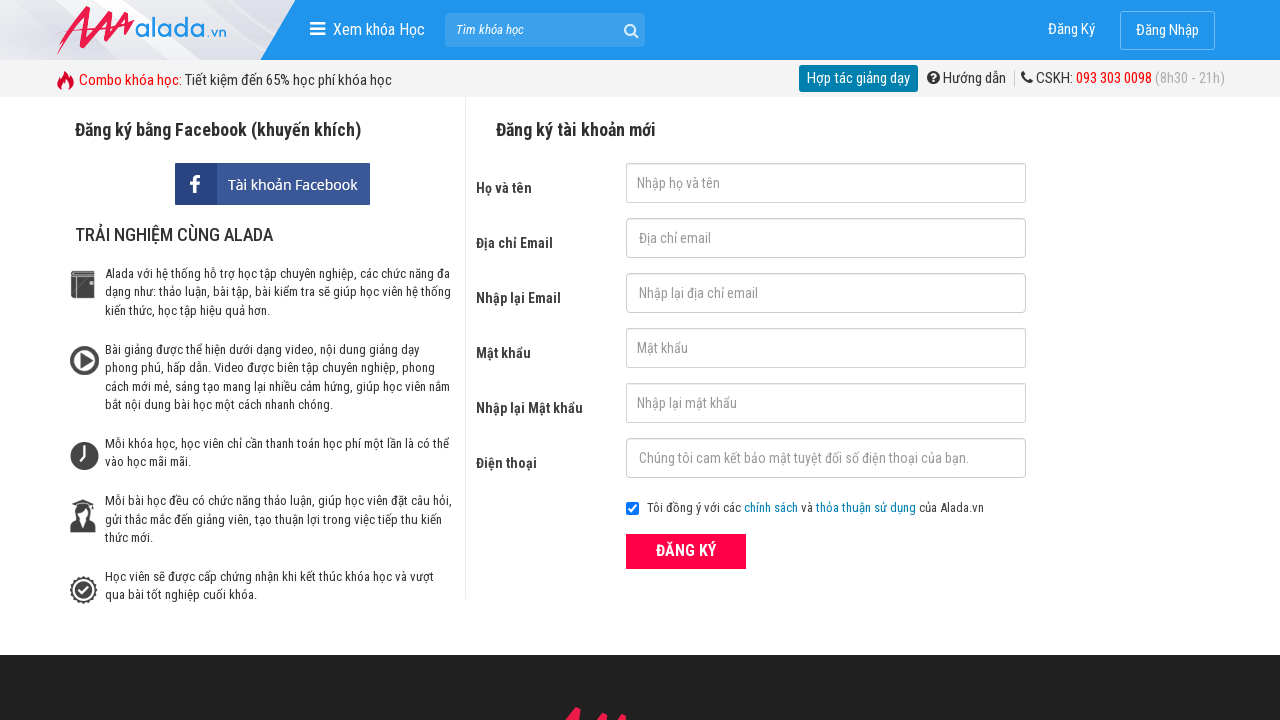

Filled name field with 'Tran Thi Lan' on //input[@id='txtFirstname']
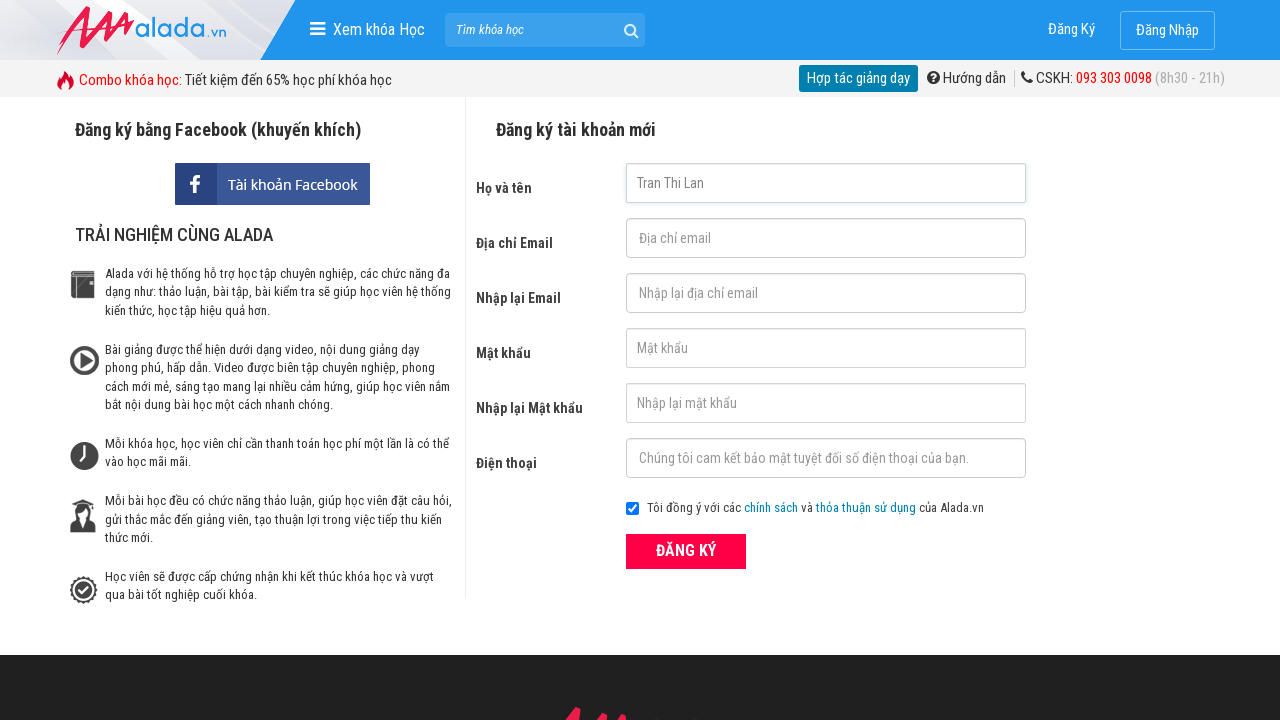

Filled email field with 'tranlana@example.com' on //input[@id='txtEmail']
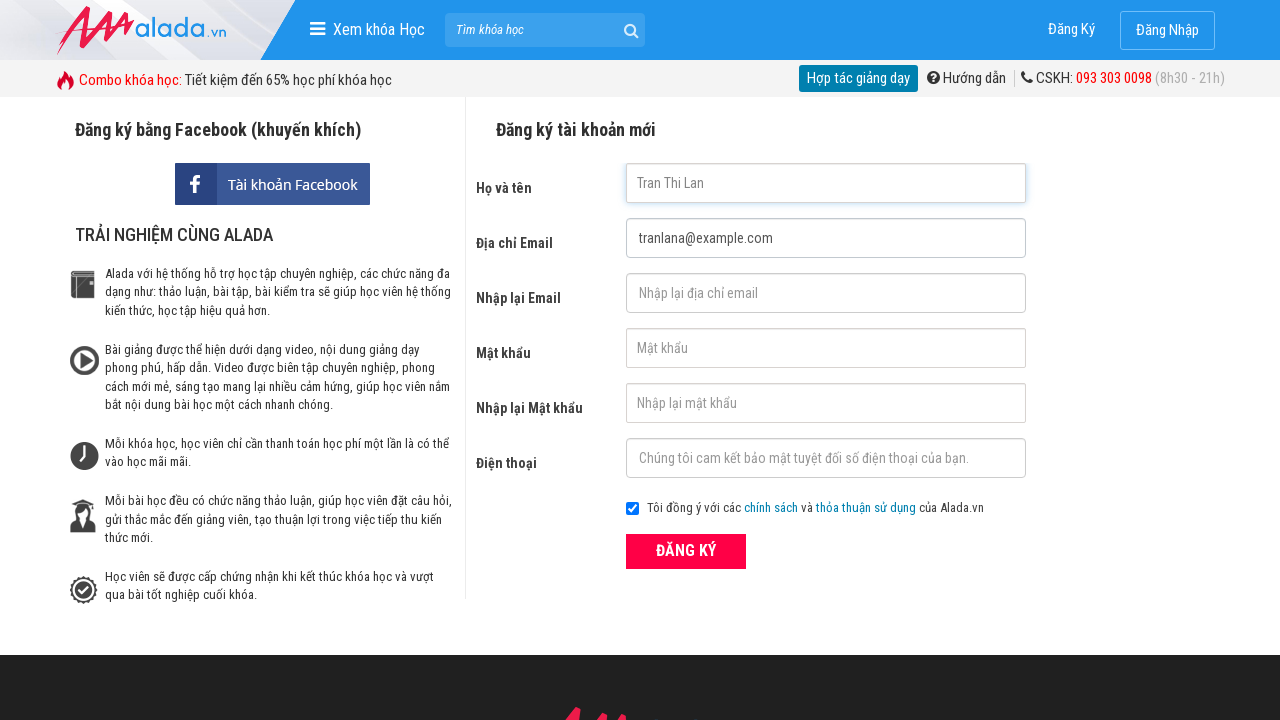

Filled confirm email field with mismatched 'tranlanb@example.com' on //input[@id='txtCEmail']
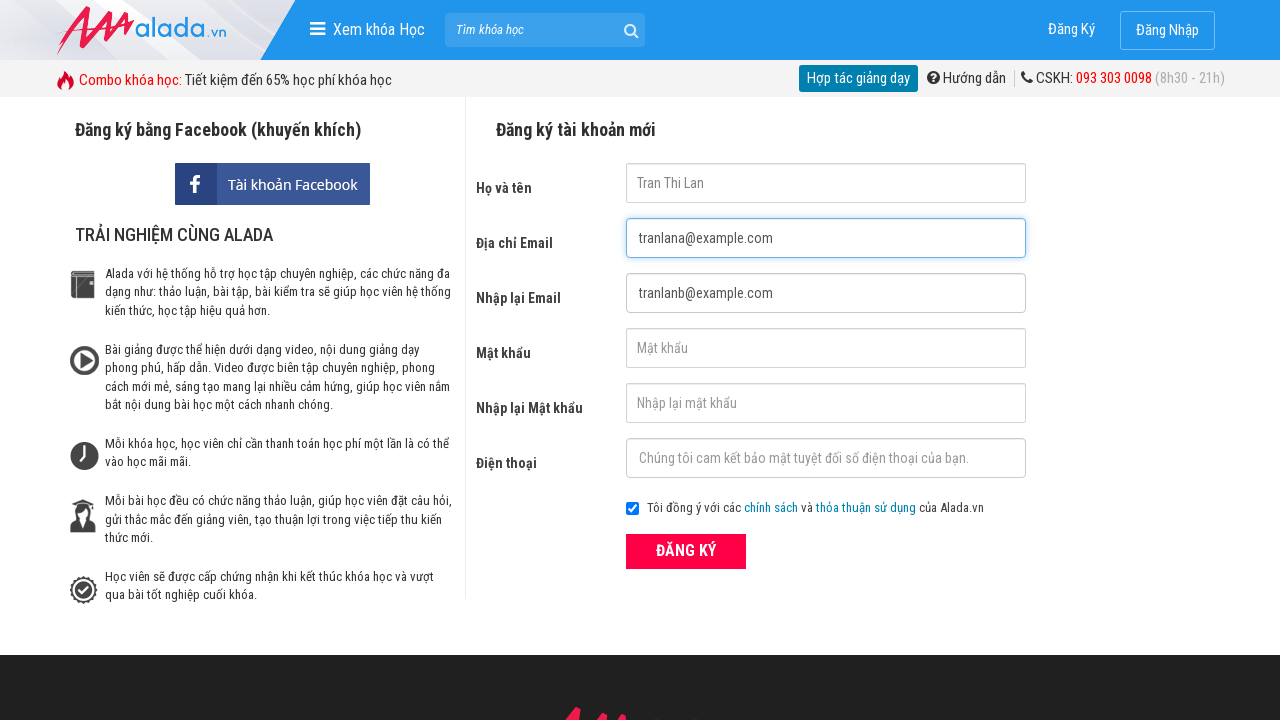

Filled password field with 'mypass2024' on //input[@id='txtPassword']
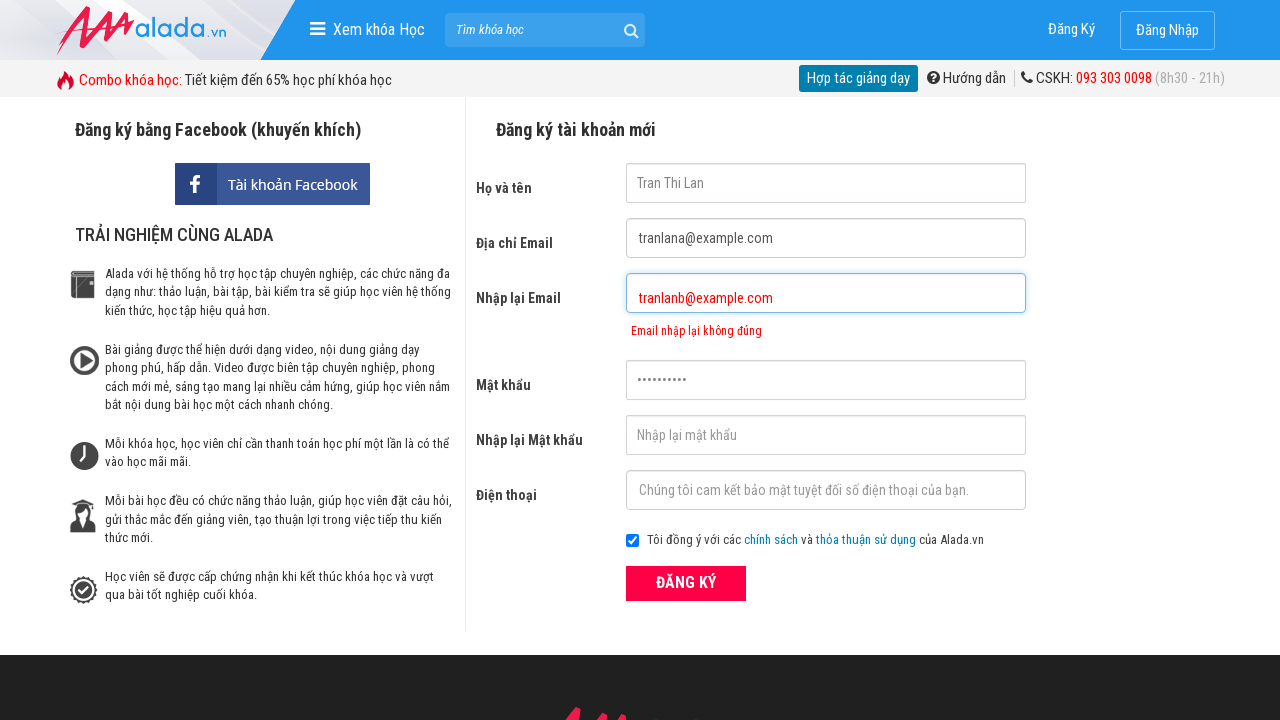

Filled confirm password field with 'mypass2024' on //input[@id='txtCPassword']
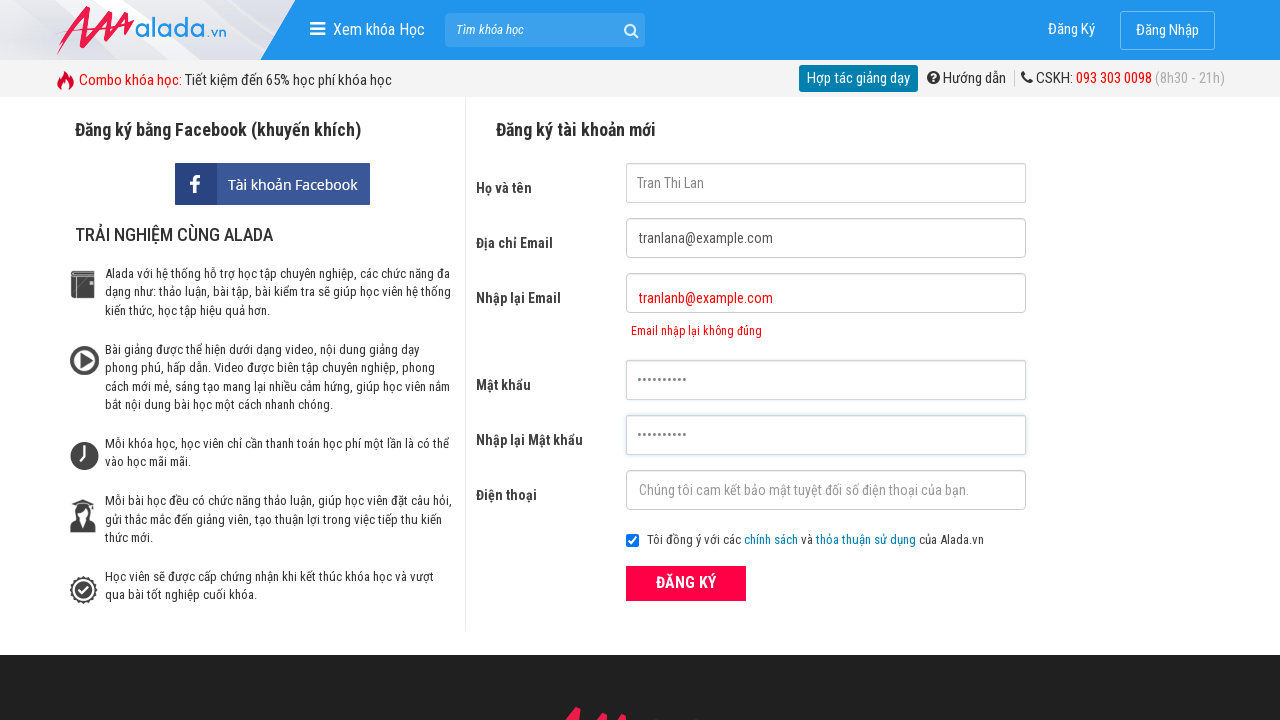

Filled phone number field with '0987654321' on //input[@id='txtPhone']
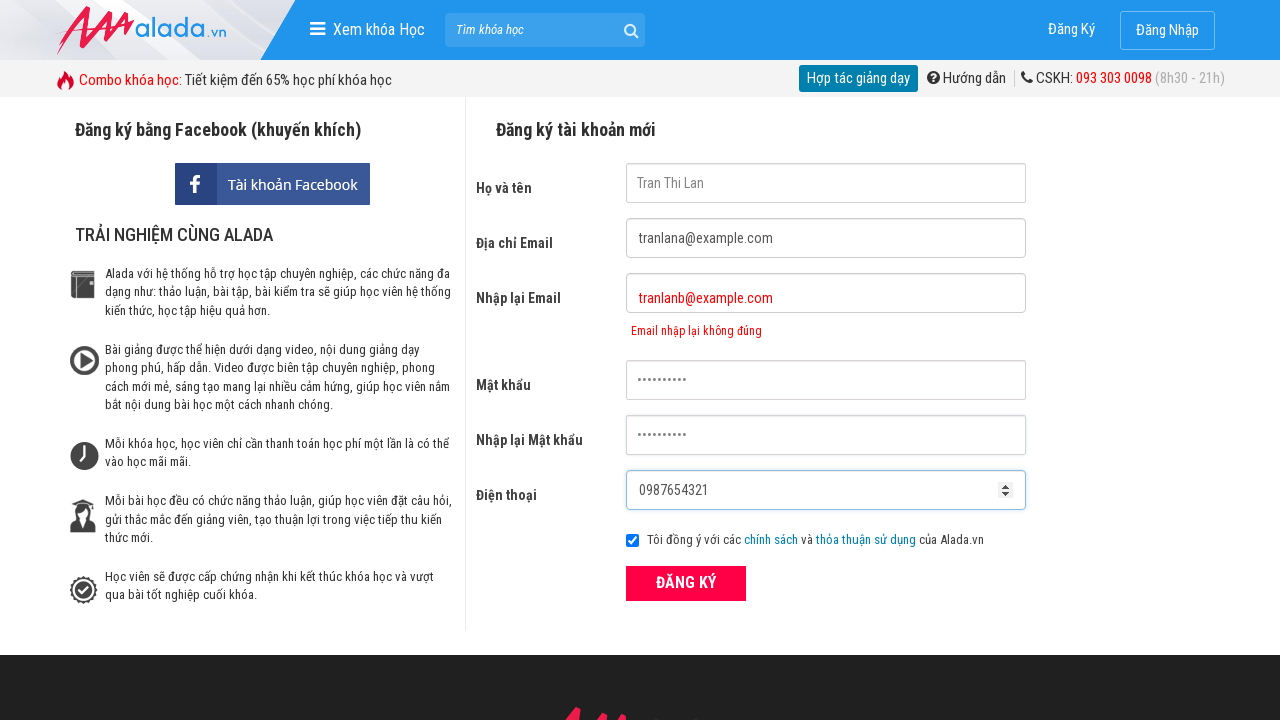

Clicked submit button to register at (686, 583) on xpath=//button[@class='btn_pink_sm fs16']
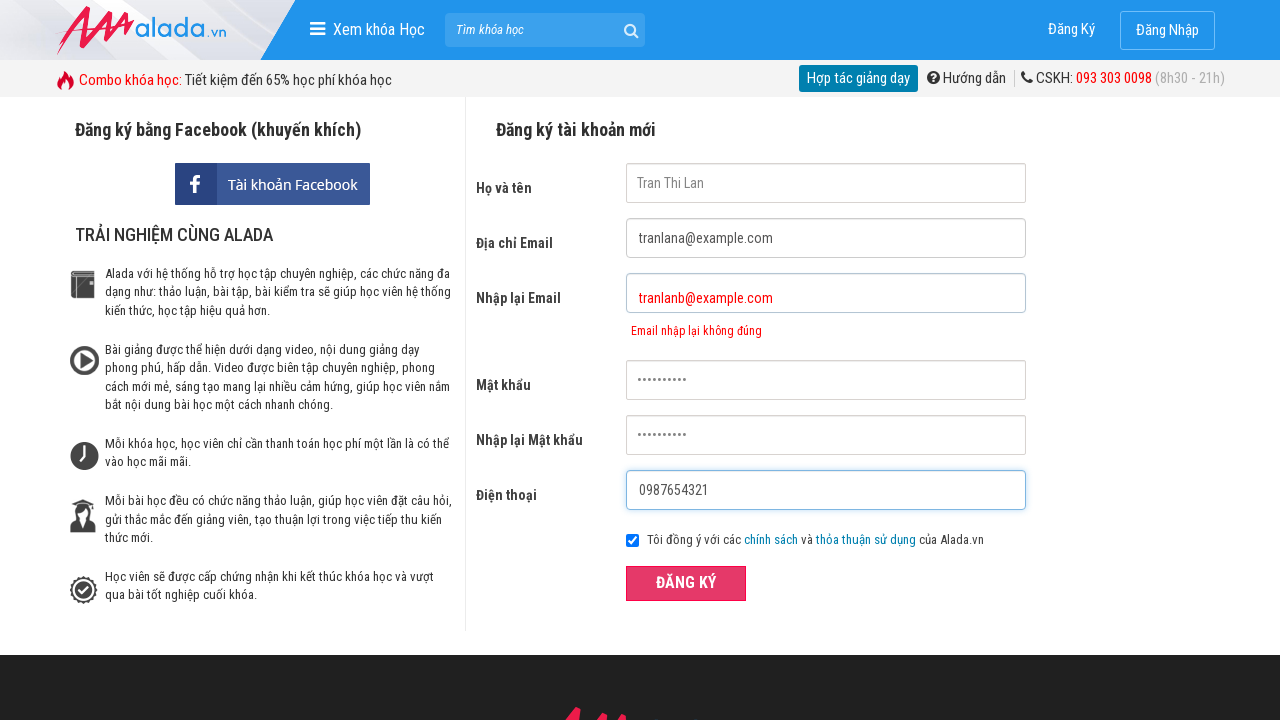

Email validation error message appeared, confirming mismatched emails were caught
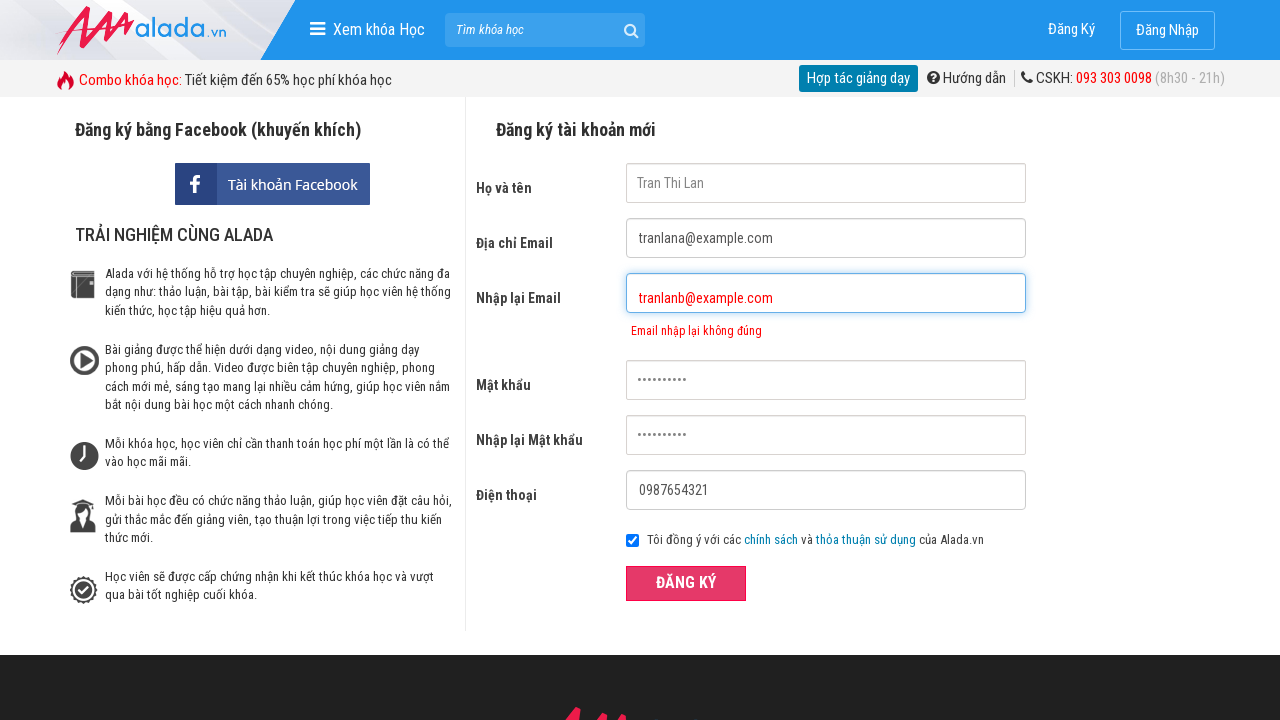

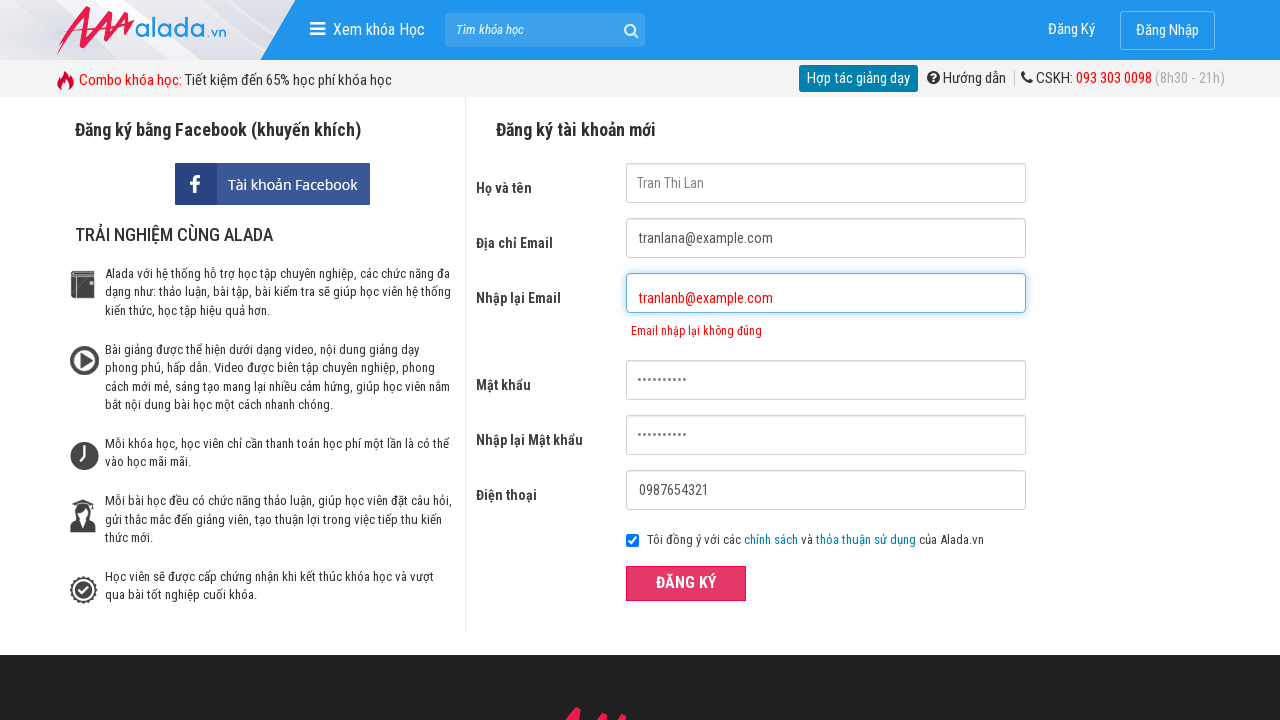